Navigates to an automation practice page and interacts with a web table to verify its structure and content

Starting URL: https://www.rahulshettyacademy.com/AutomationPractice/

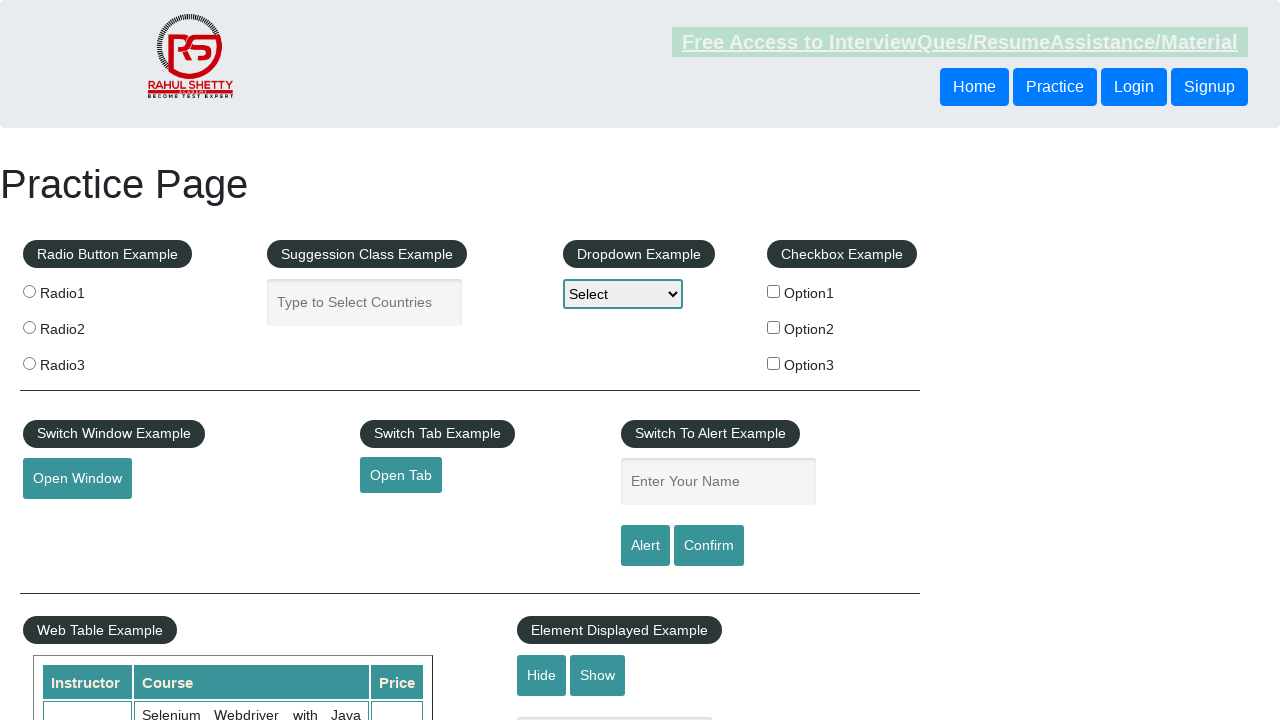

Waited for product table to load
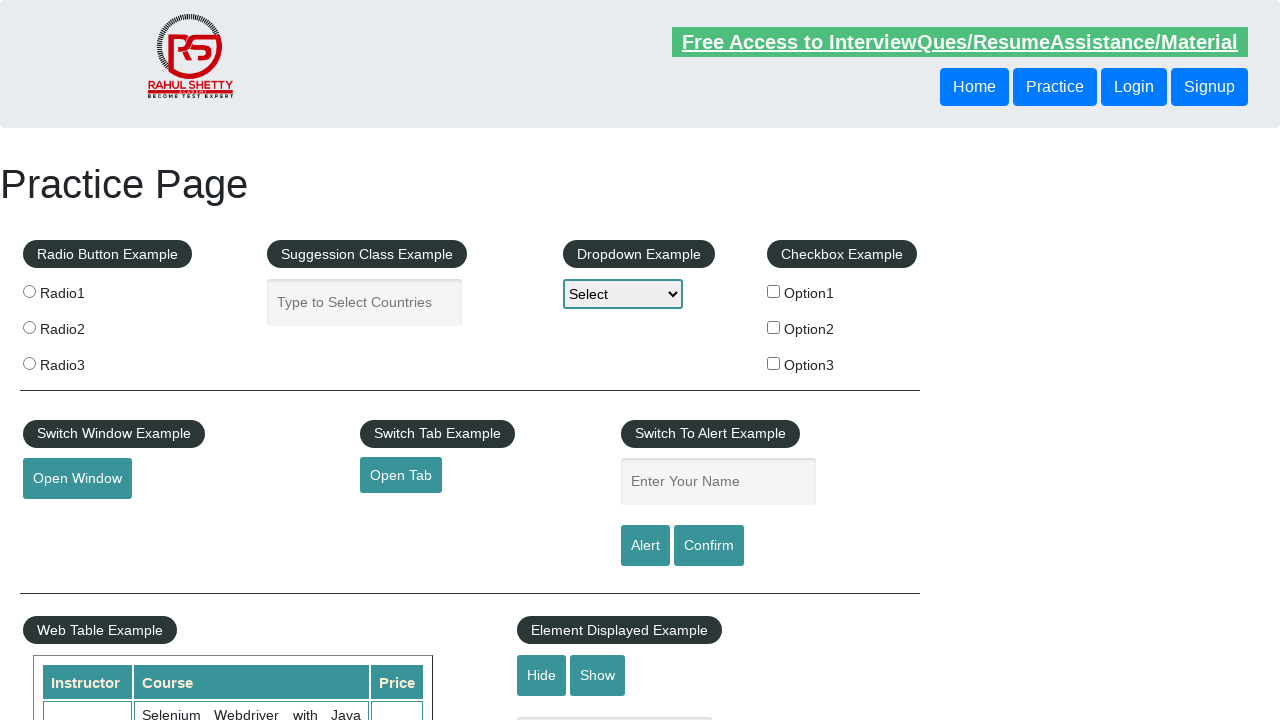

Located product table element
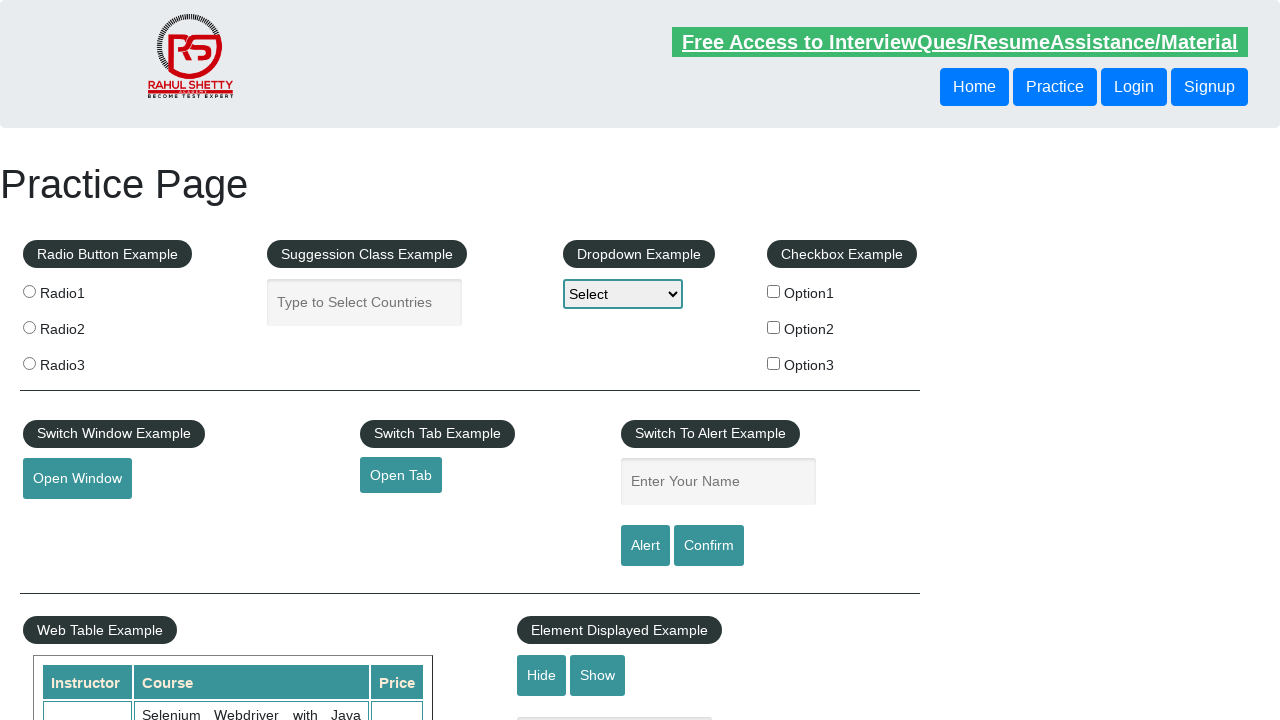

Located all rows in product table
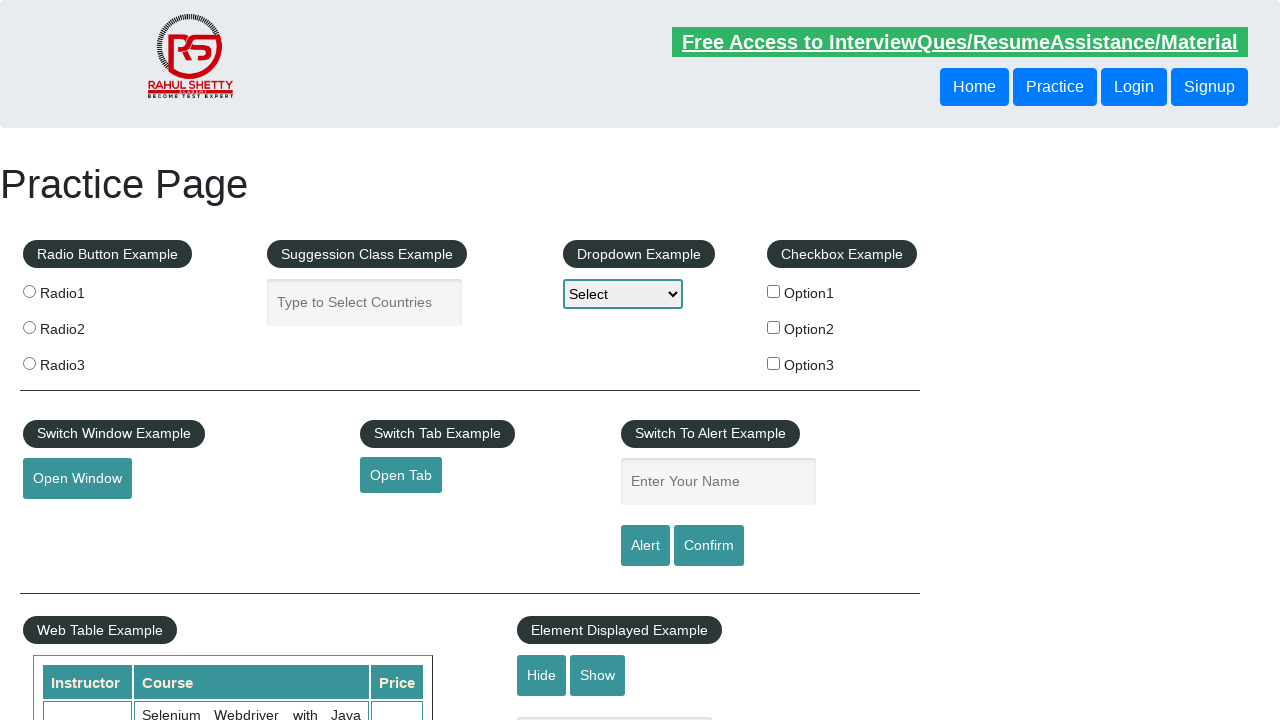

Located first row in table body
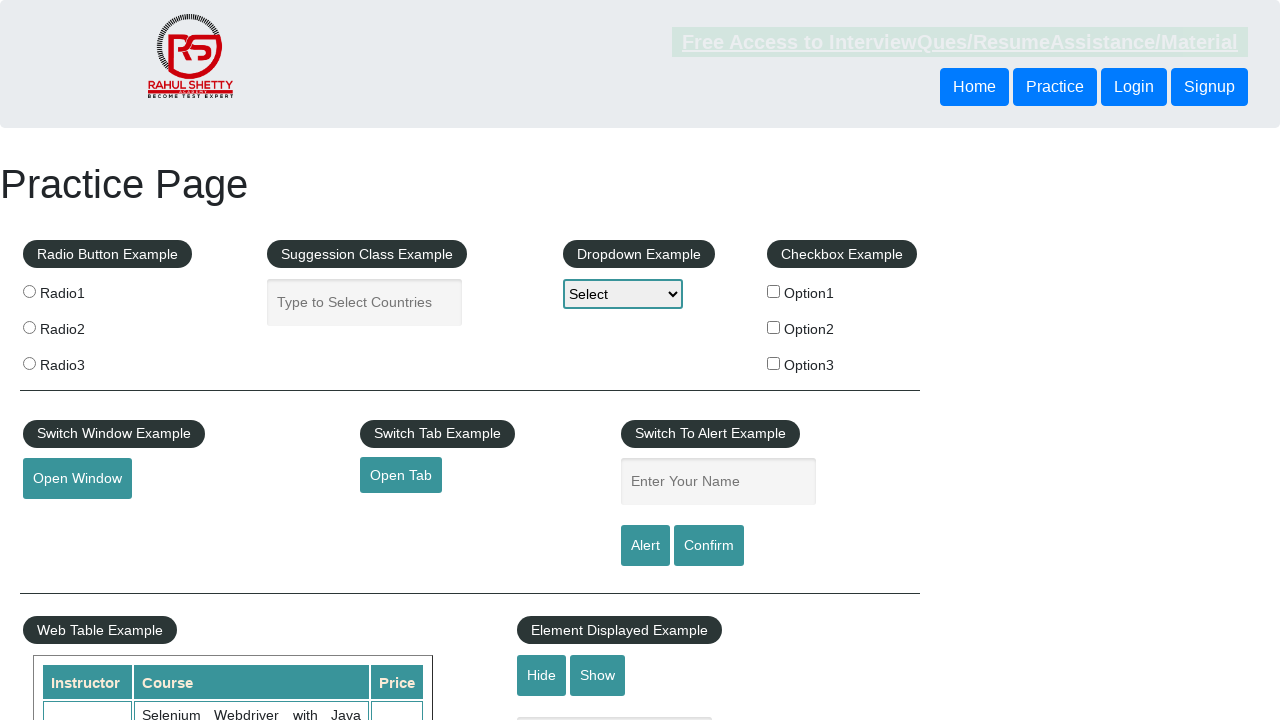

Located column headers in first row
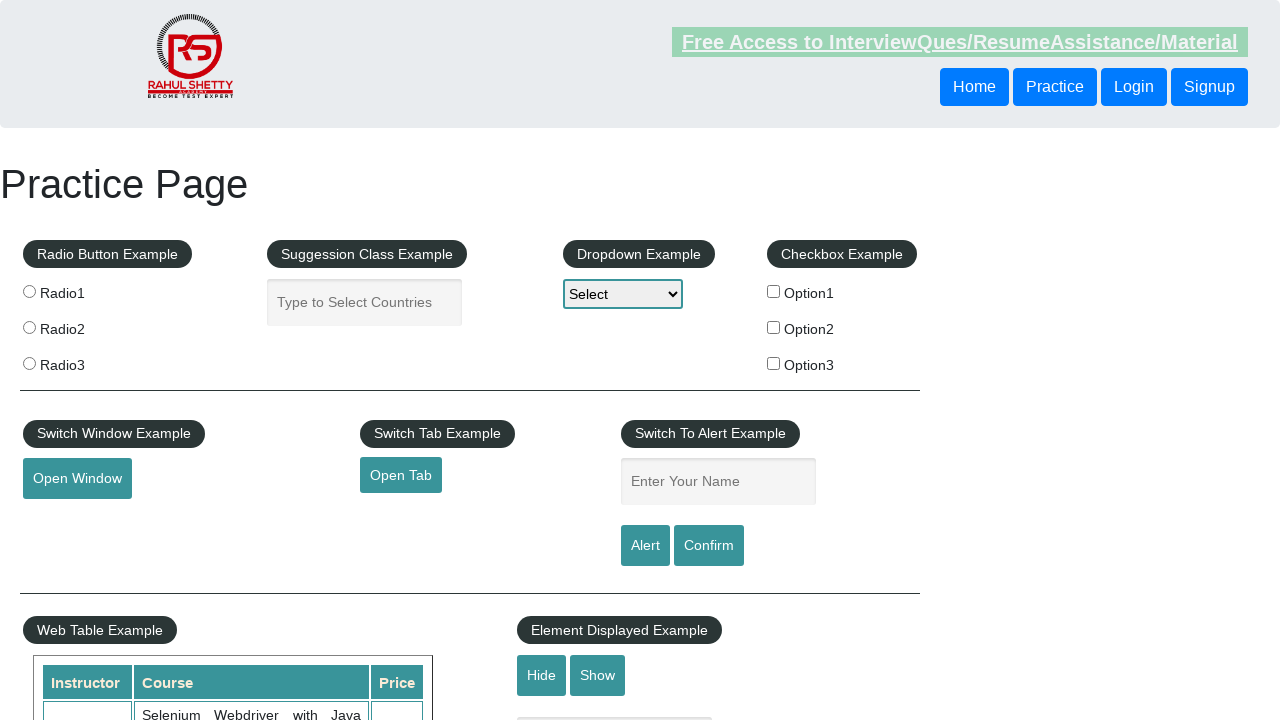

Located first cell of third row
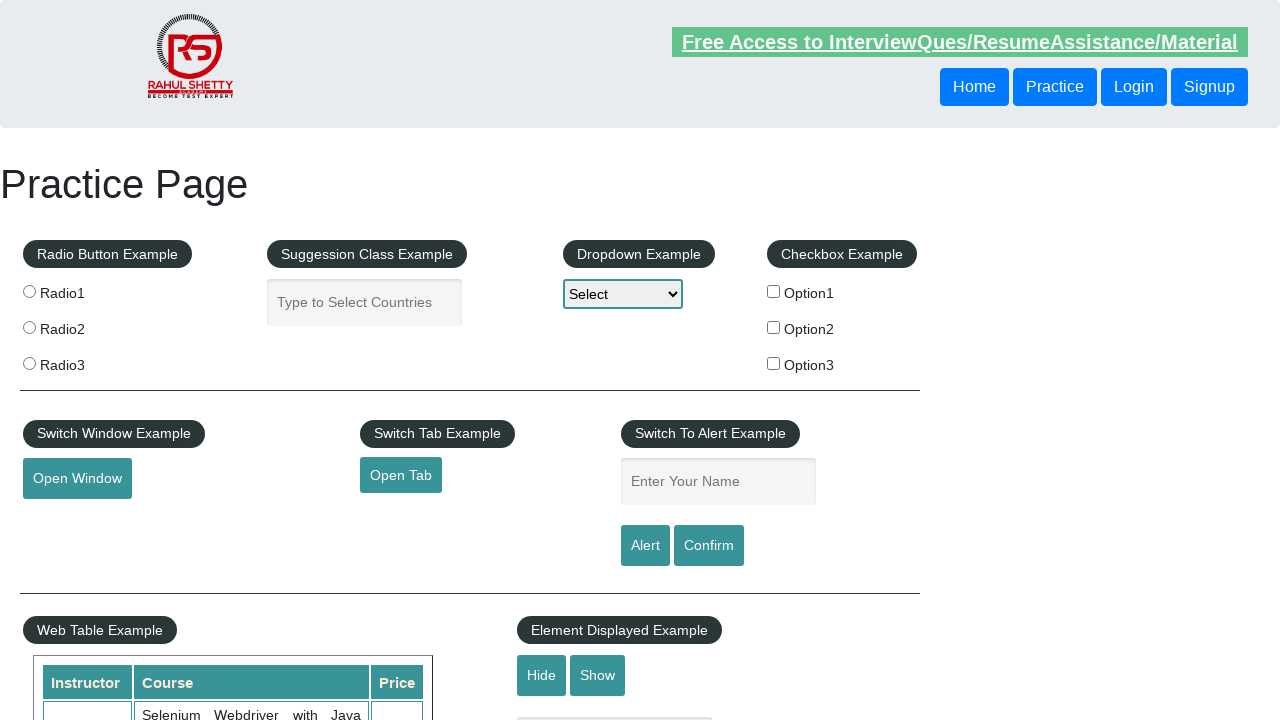

Located second cell of third row
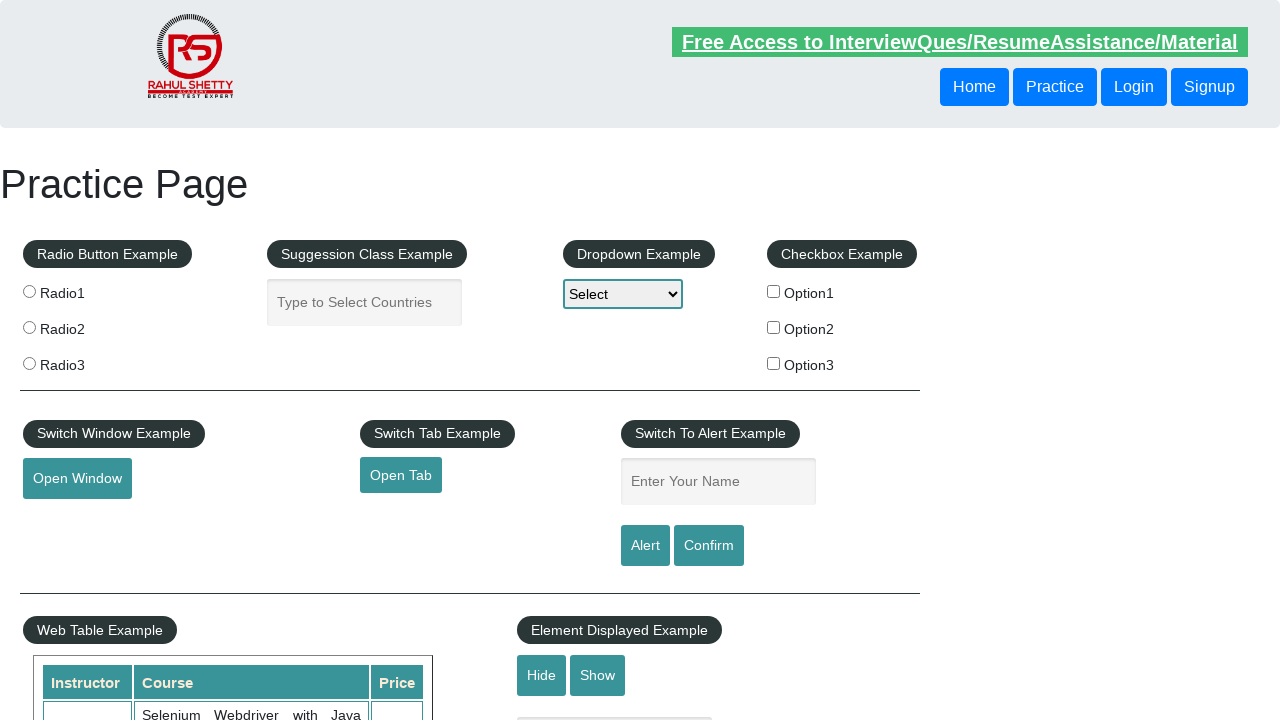

Located third cell of third row
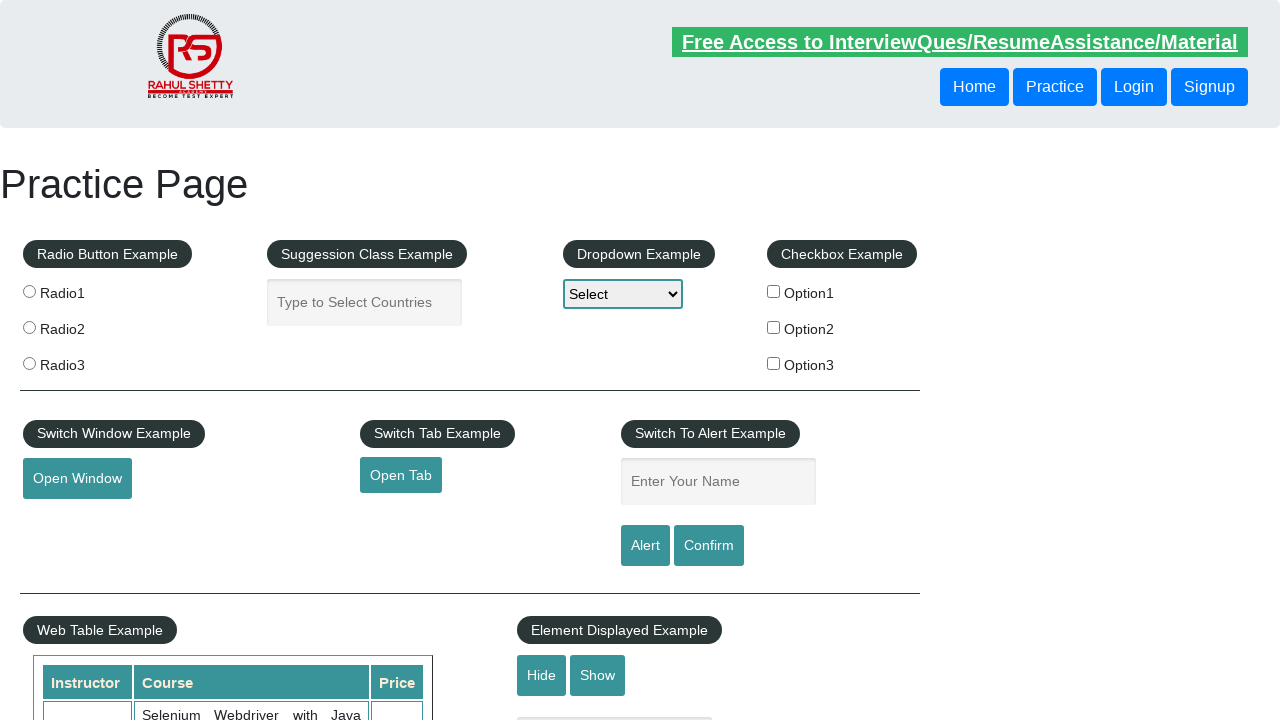

Verified first cell of third row is visible
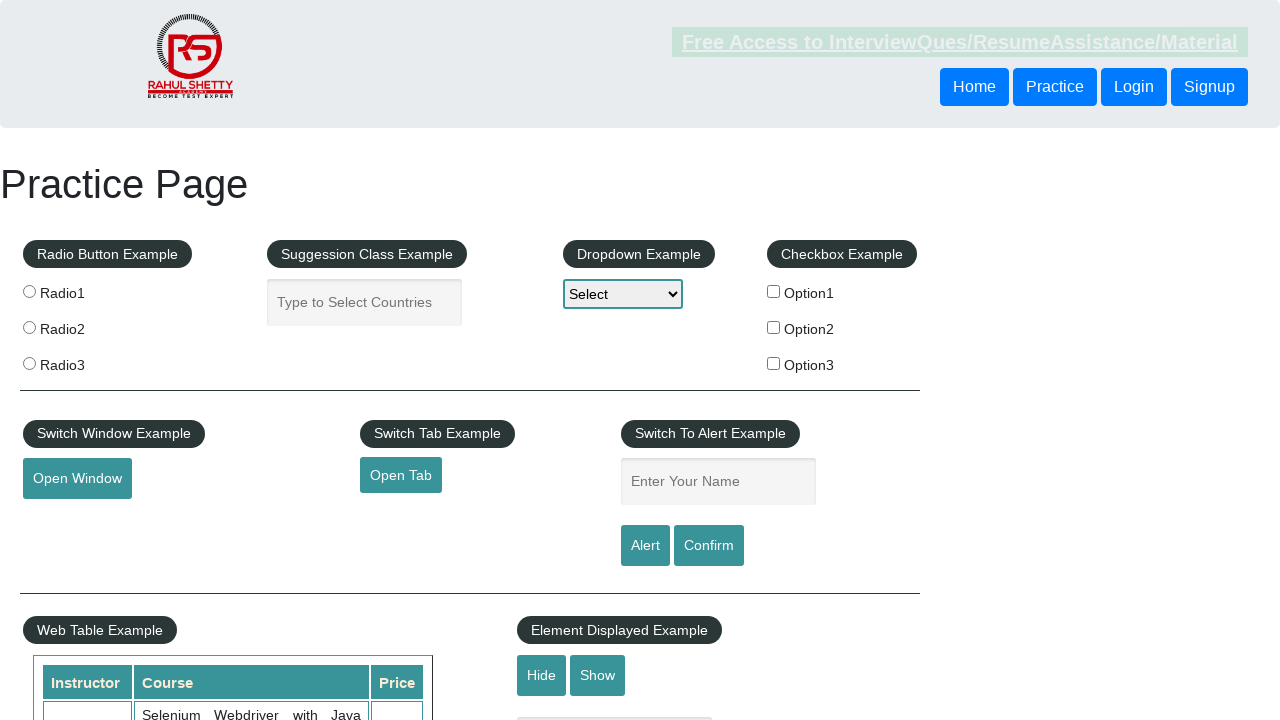

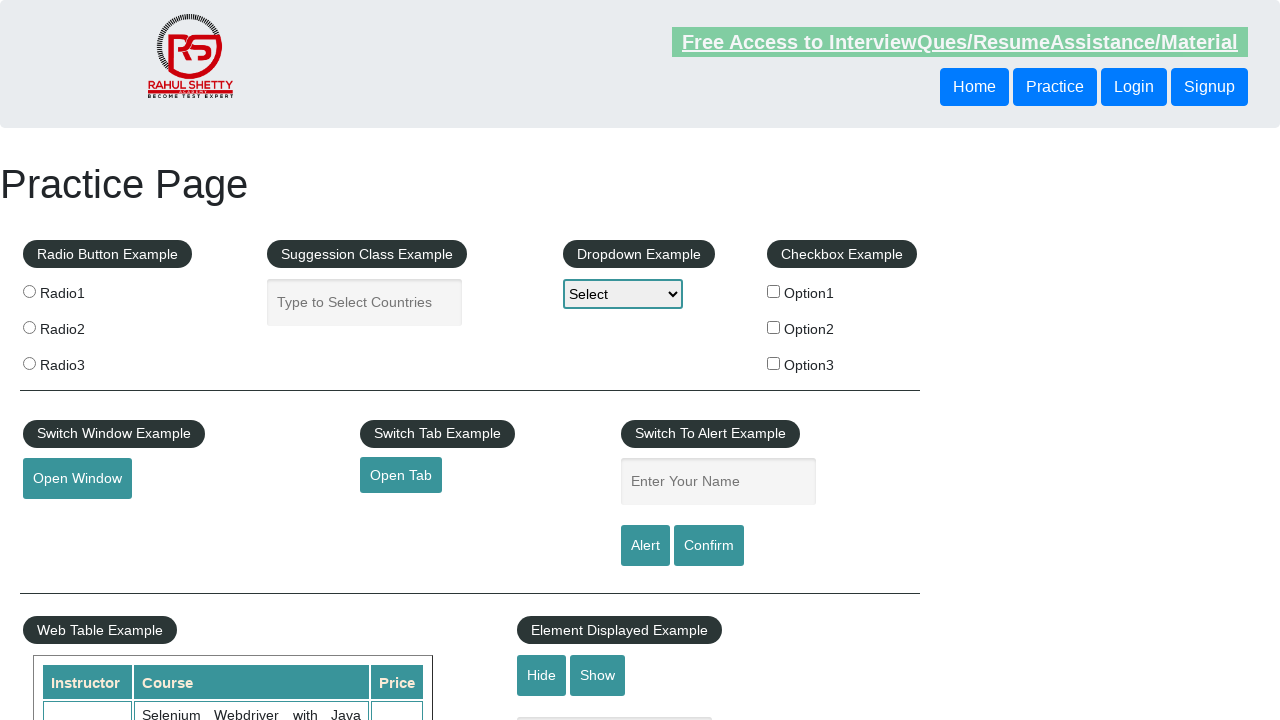